Tests login form validation by submitting empty username and password fields and verifying the required field error message

Starting URL: https://www.saucedemo.com

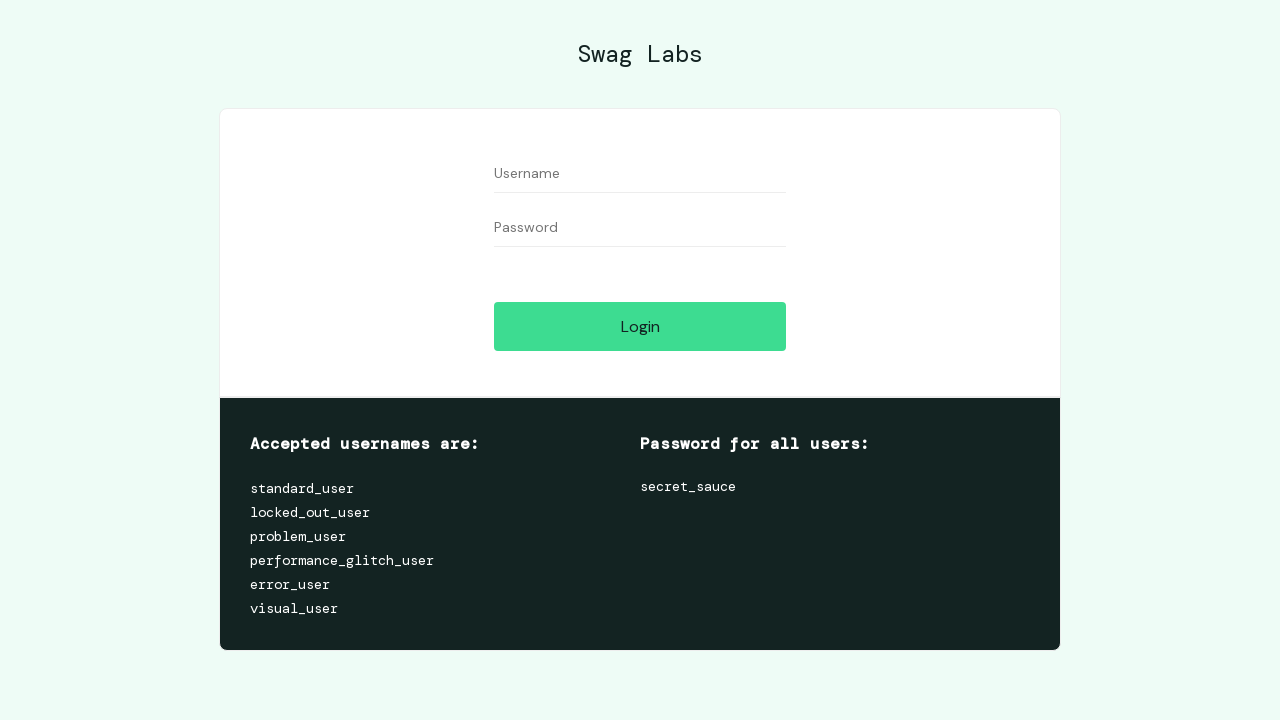

Cleared username field and left it empty on #user-name
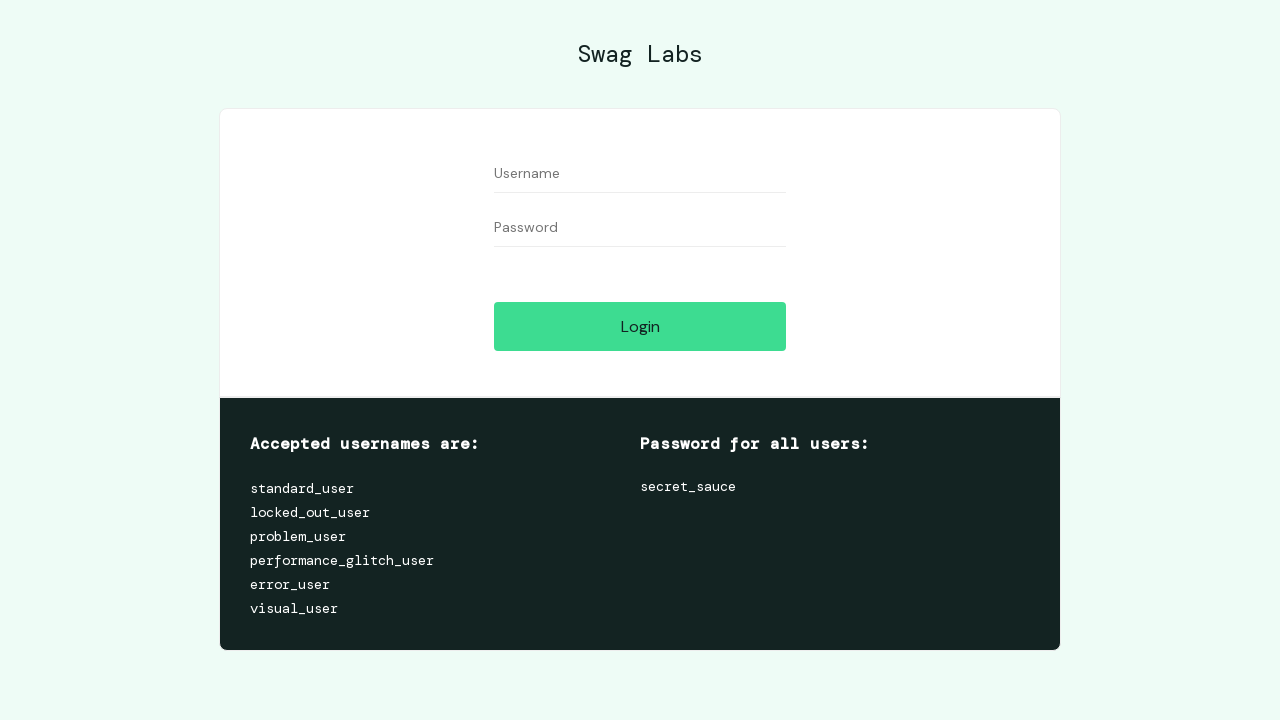

Cleared password field and left it empty on #password
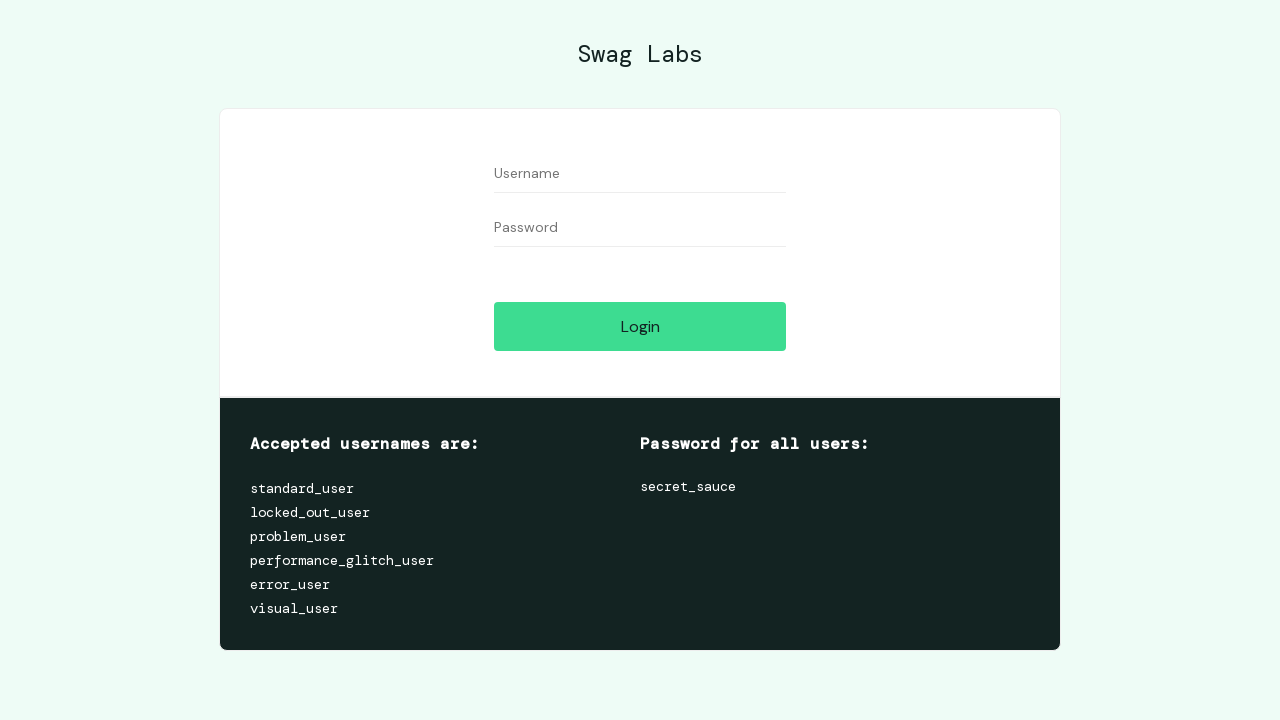

Clicked login button with empty credentials at (640, 326) on .submit-button
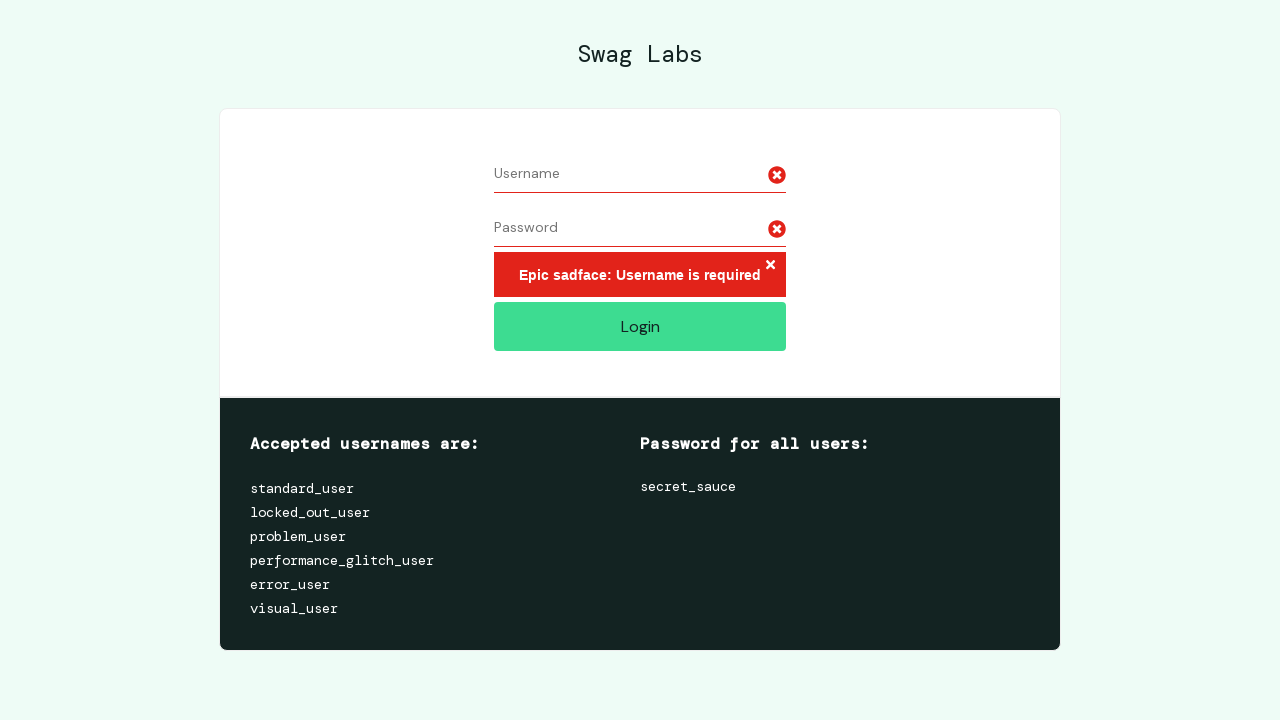

Required field error message appeared
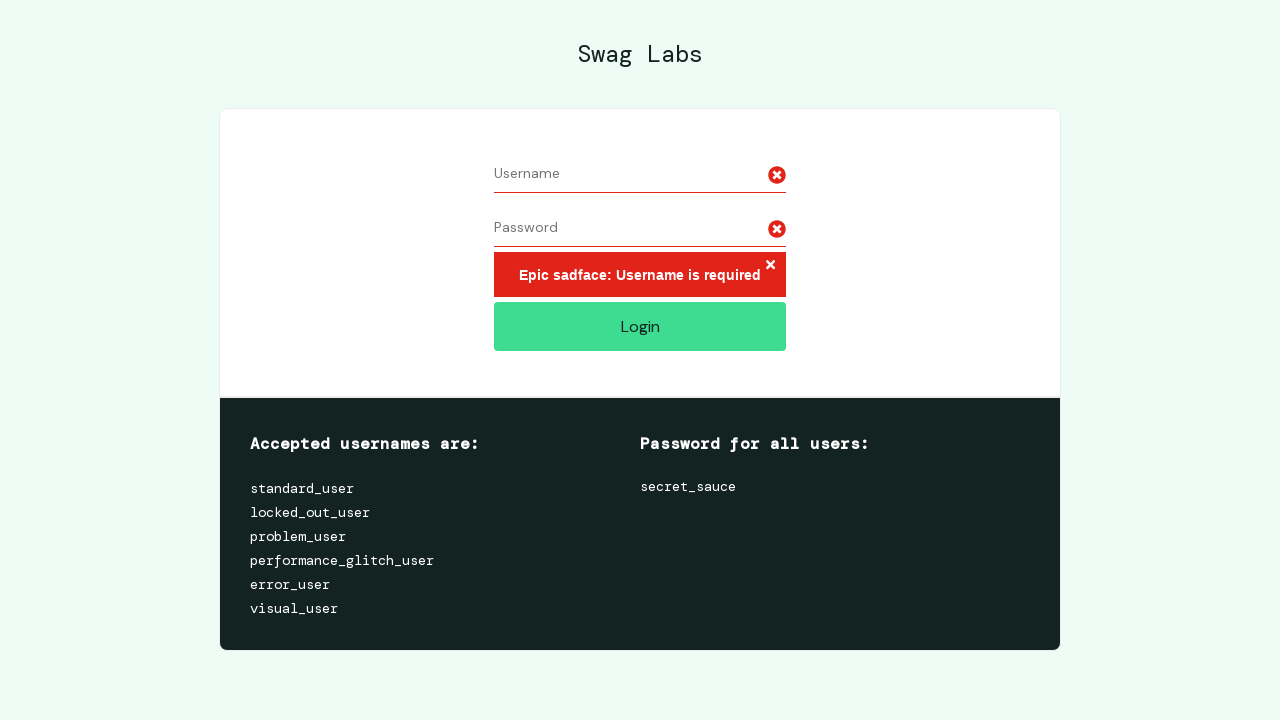

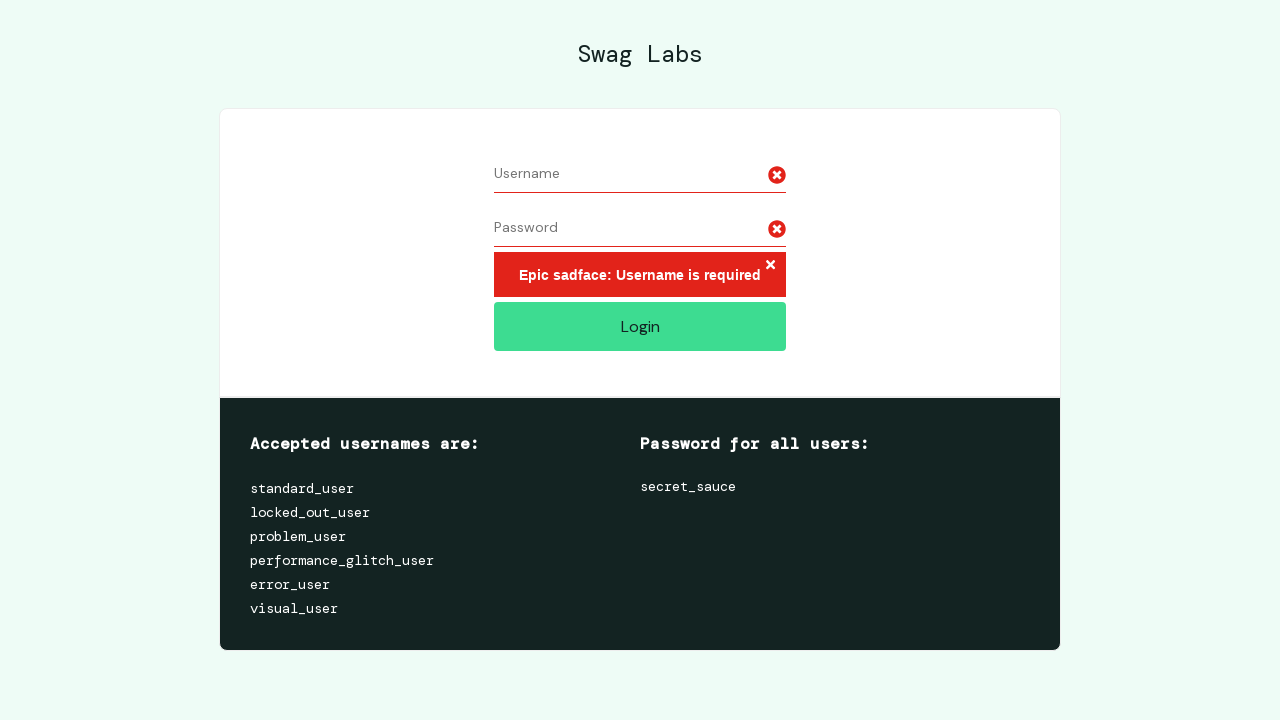